Navigates to USPS website and hovers over the mail/ship menu element to trigger dropdown display

Starting URL: https://www.usps.com

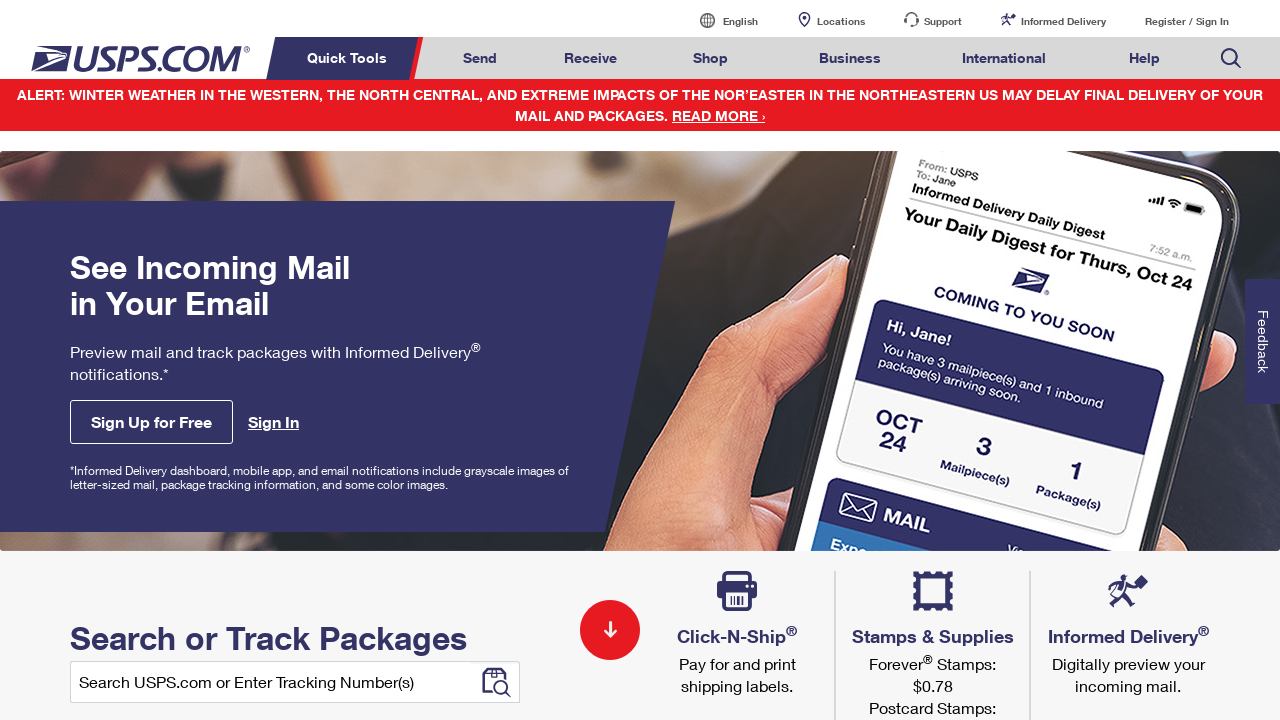

Located mail/ship menu element by ID
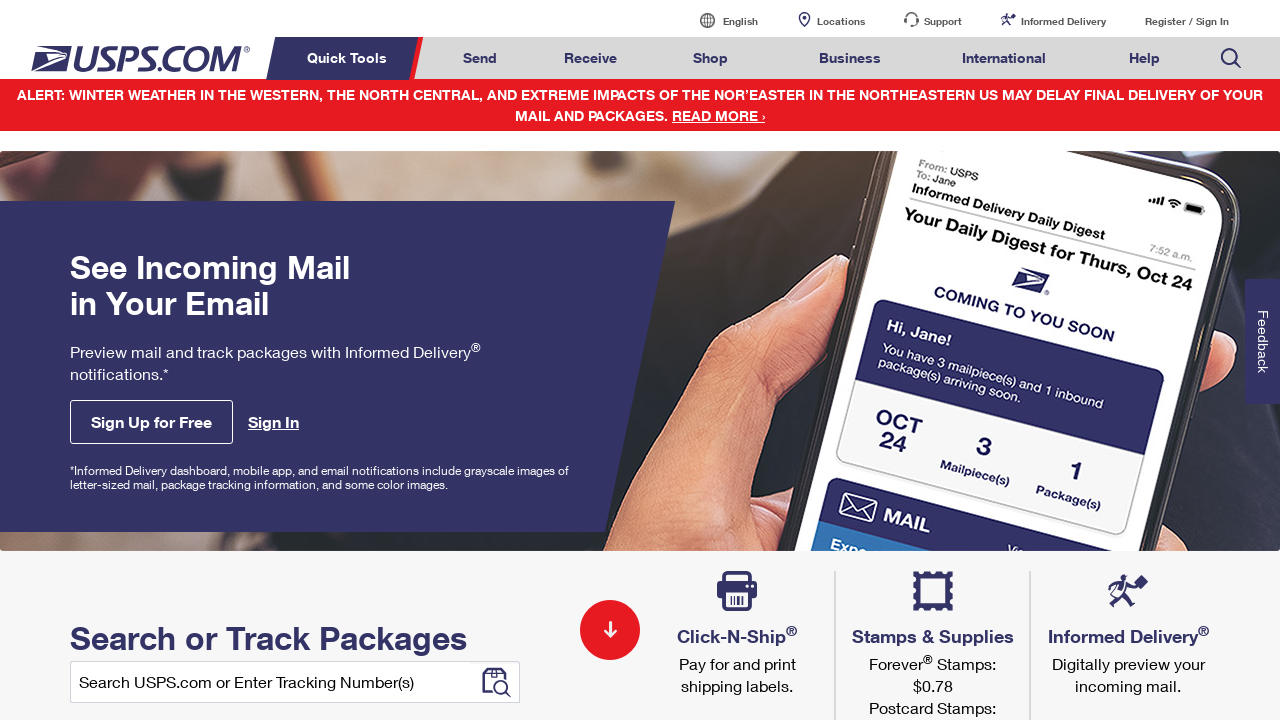

Hovered over mail/ship menu to trigger dropdown display at (480, 58) on #mail-ship-width
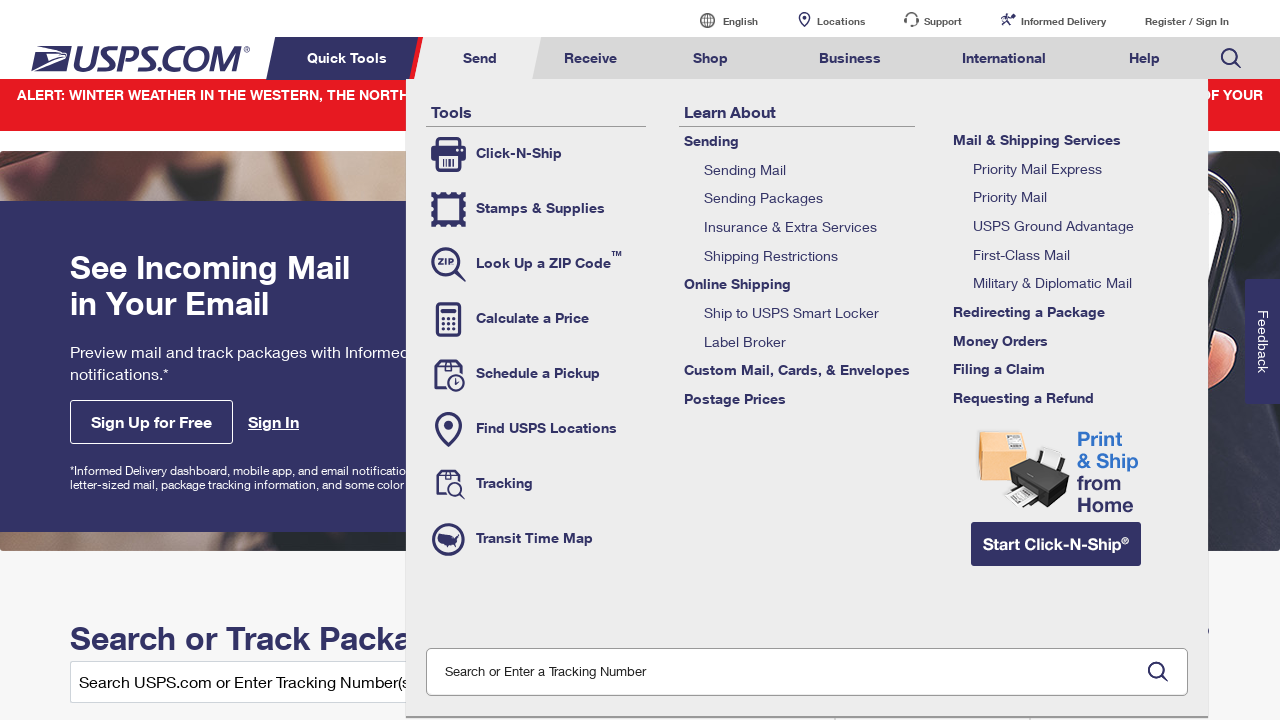

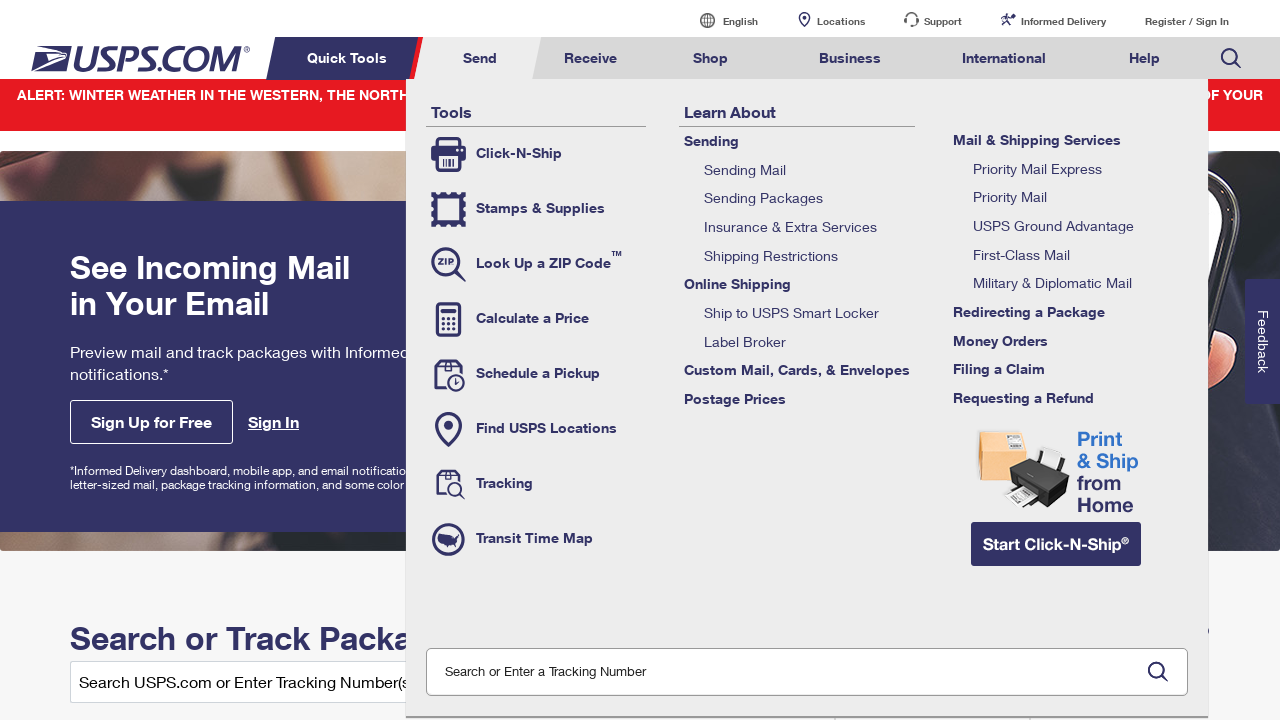